Tests adding two products to the shopping cart, verifying they appear in the cart with correct quantity, and clicking the checkout button.

Starting URL: https://www.bstackdemo.com/

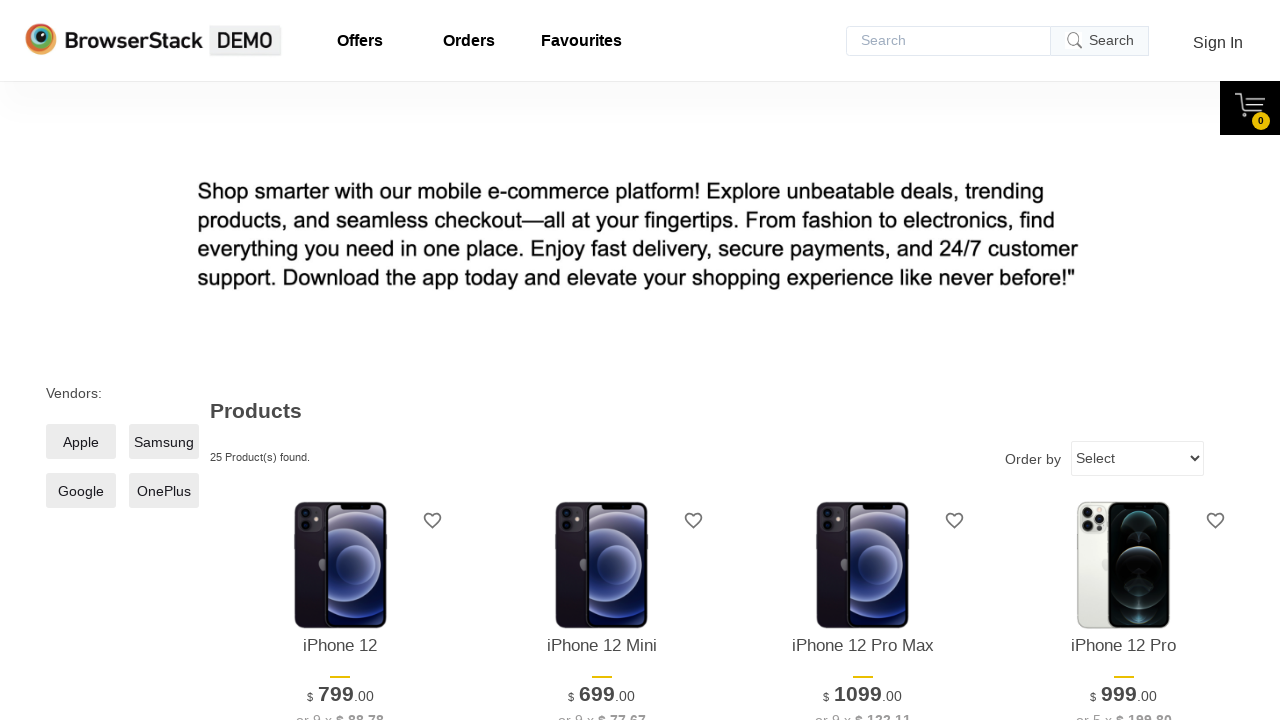

Clicked 'Add to cart' button for first product at (340, 361) on (//*[@class='shelf-item__buy-btn'])[1]
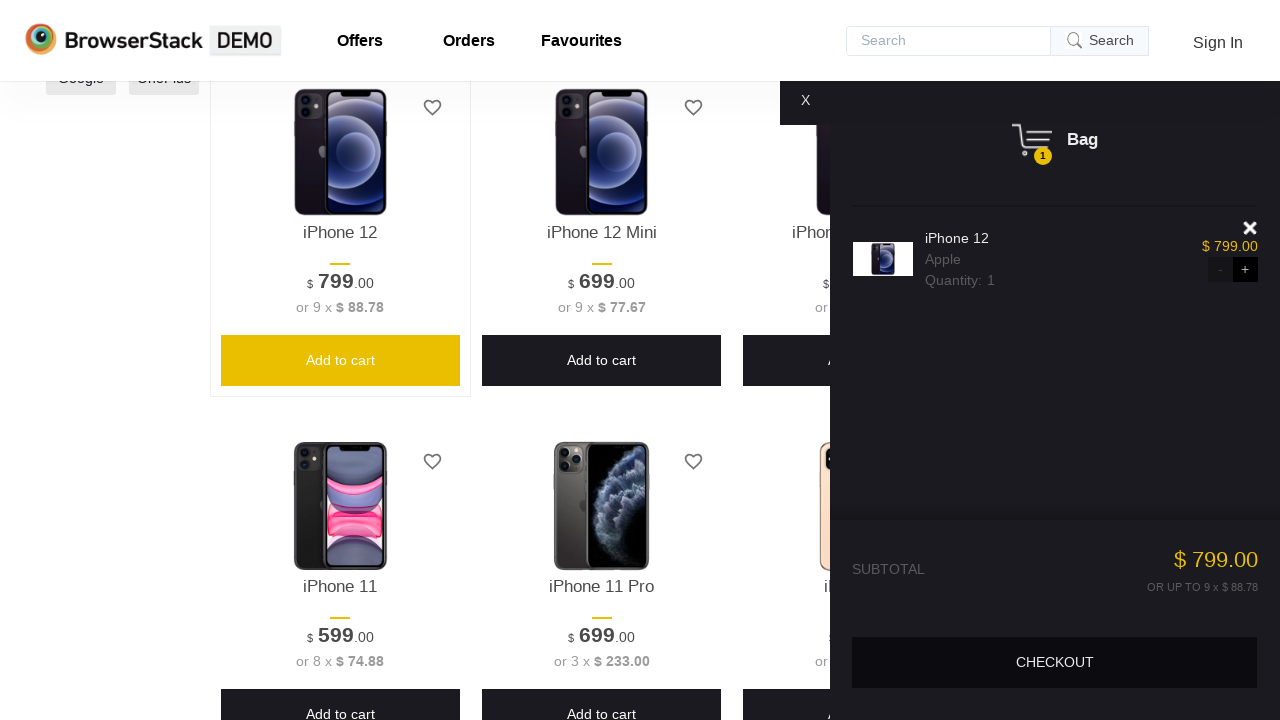

Clicked 'Add to cart' button for second product (10th item) at (602, 361) on (//*[@class='shelf-item__buy-btn'])[10]
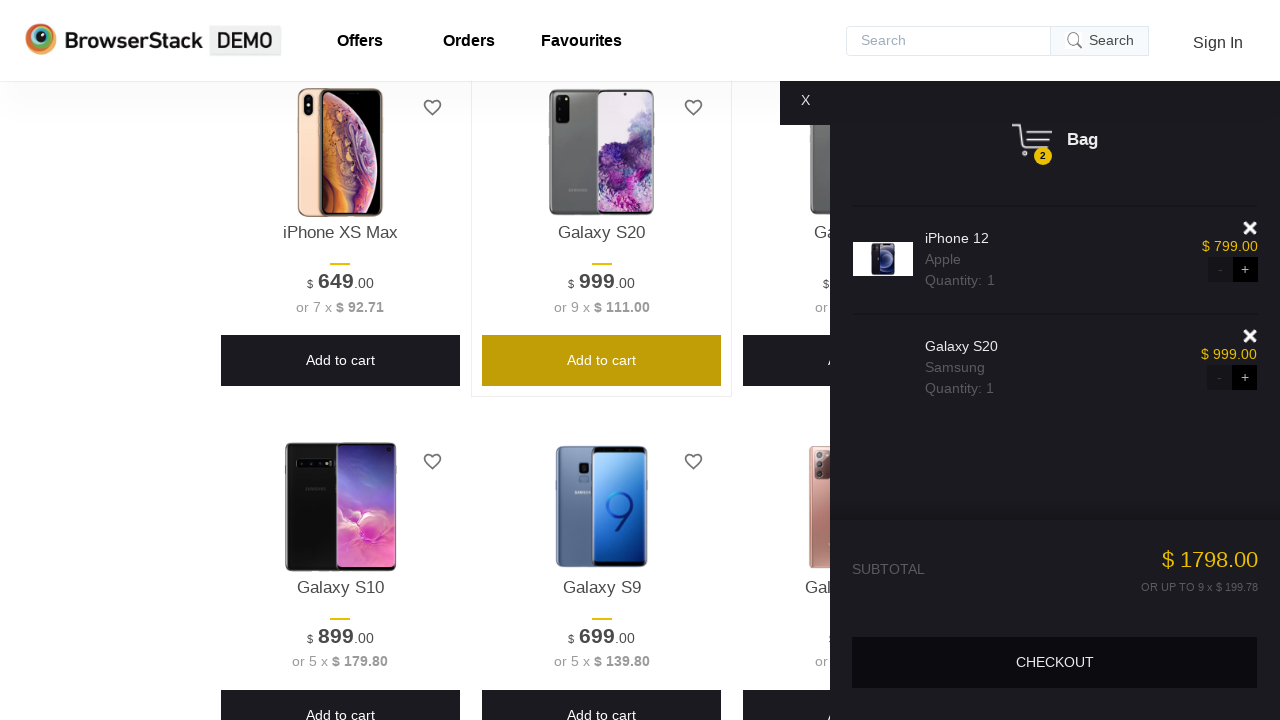

Verified iPhone 12 product is in cart
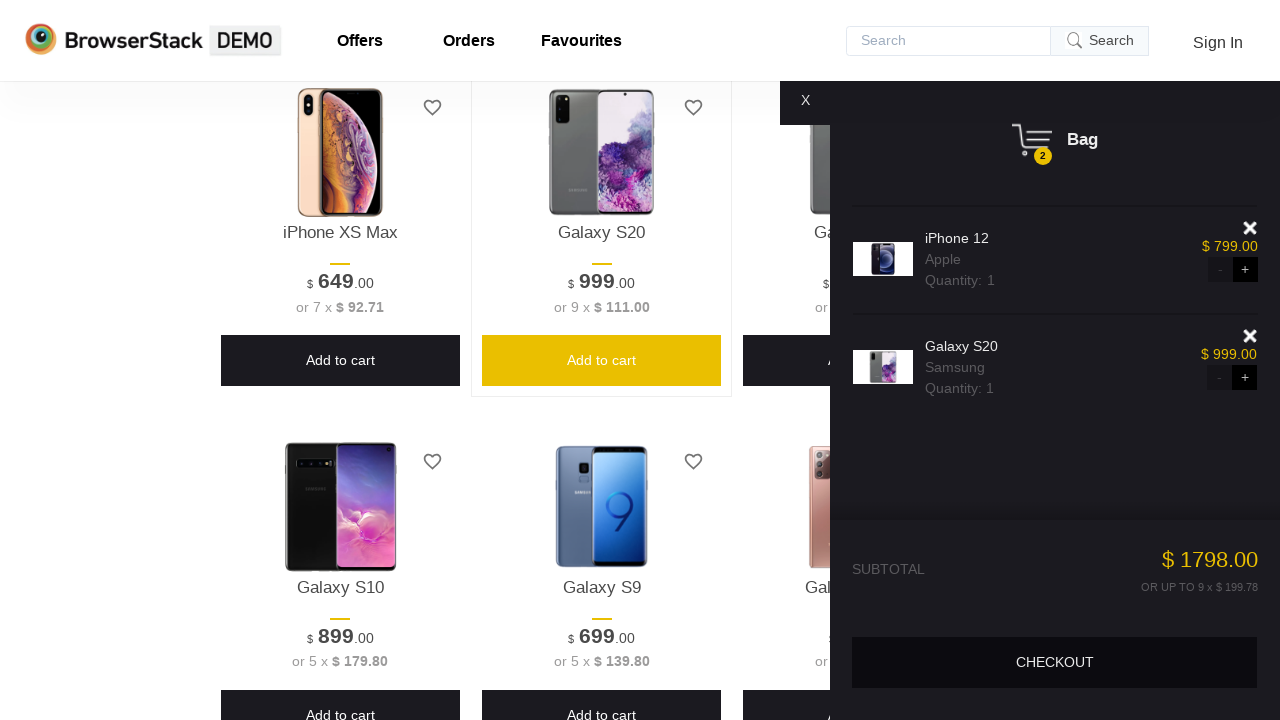

Verified Galaxy S20 product is in cart
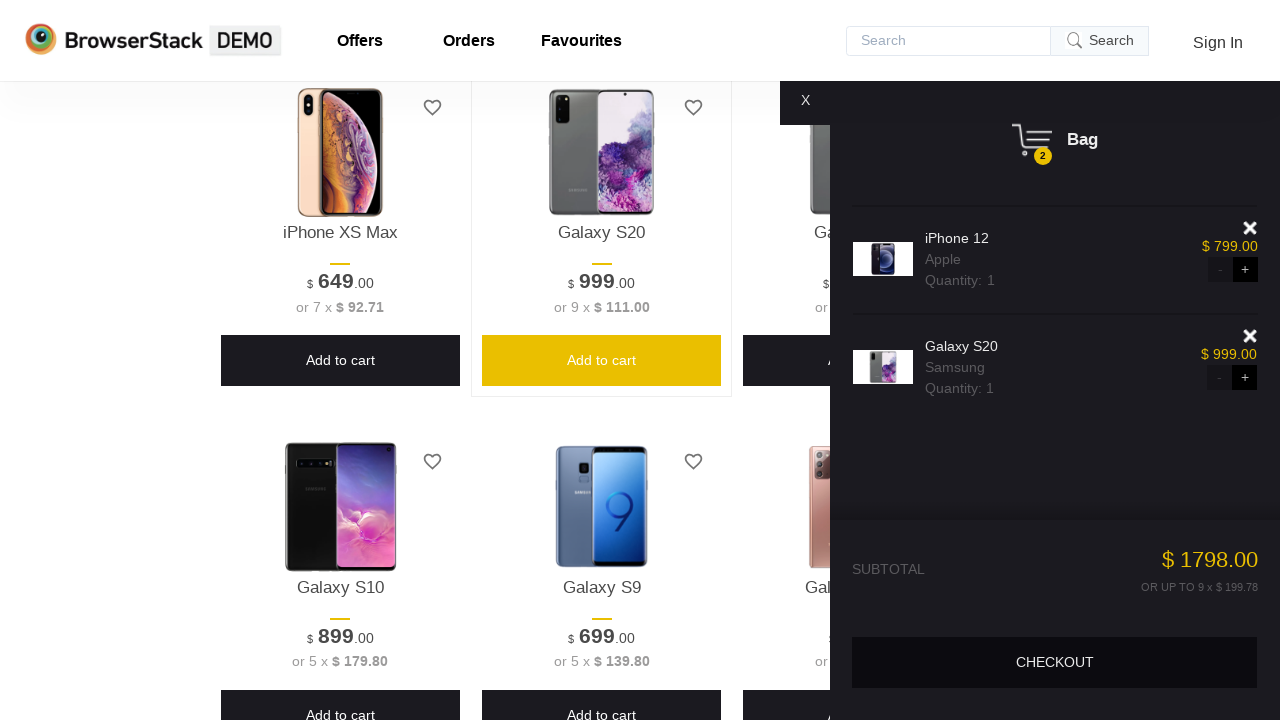

Verified cart quantity indicator is displayed
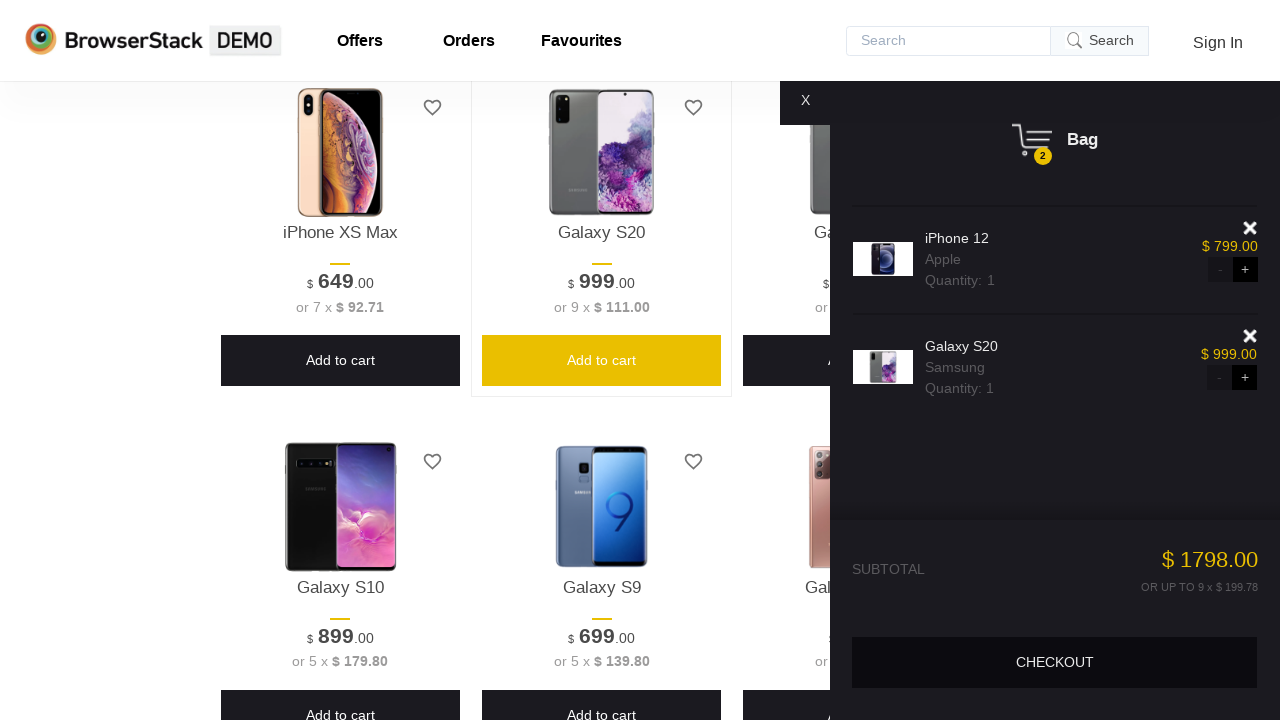

Clicked checkout button at (1055, 662) on xpath=//*[@class='buy-btn']
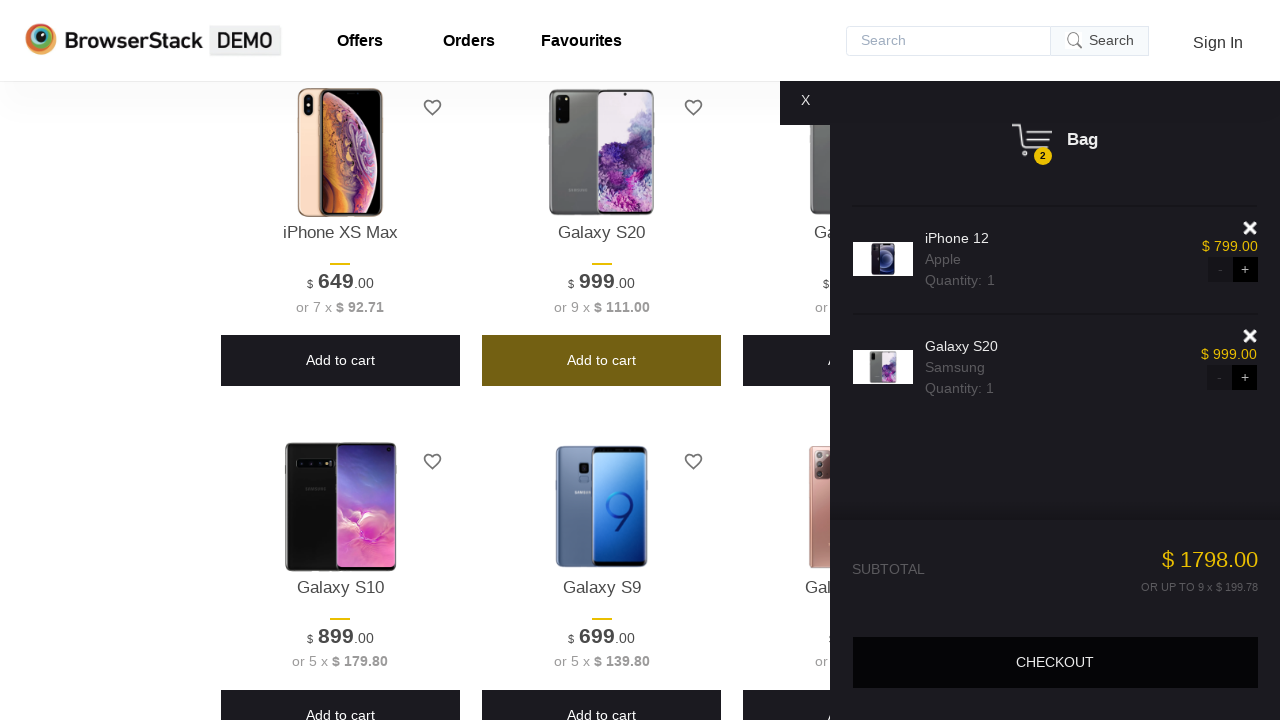

Waited for checkout page to load
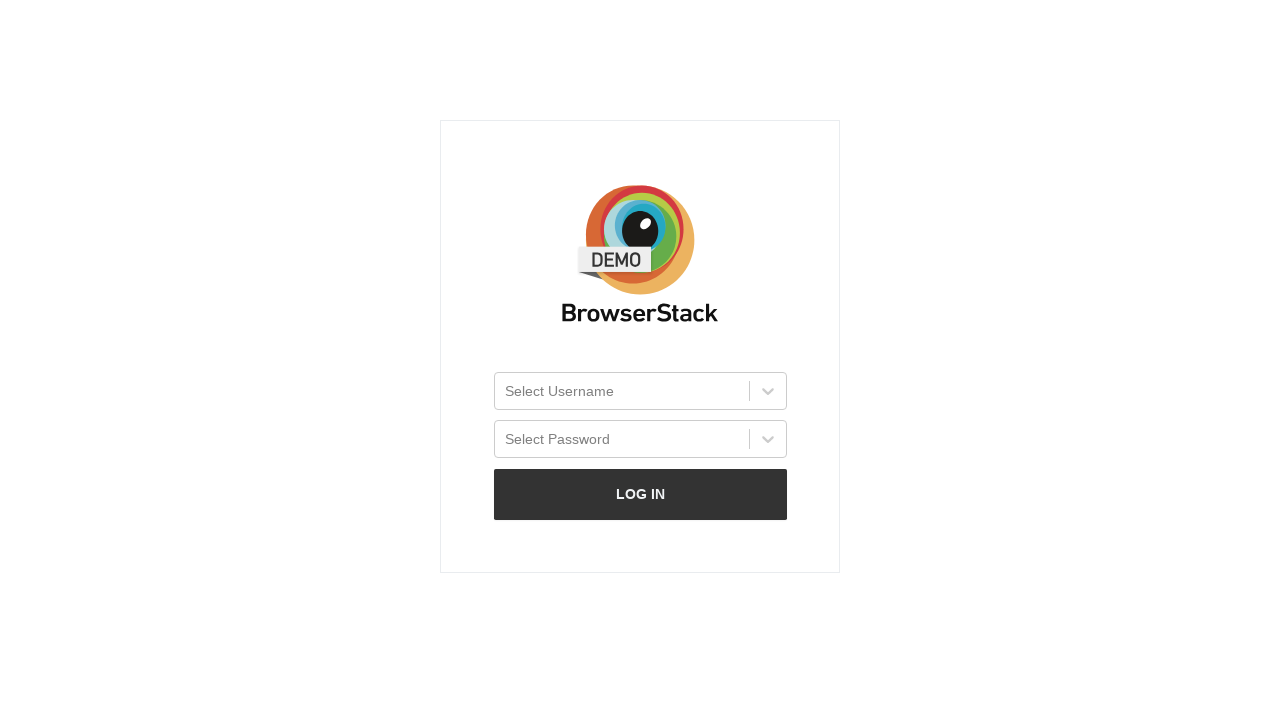

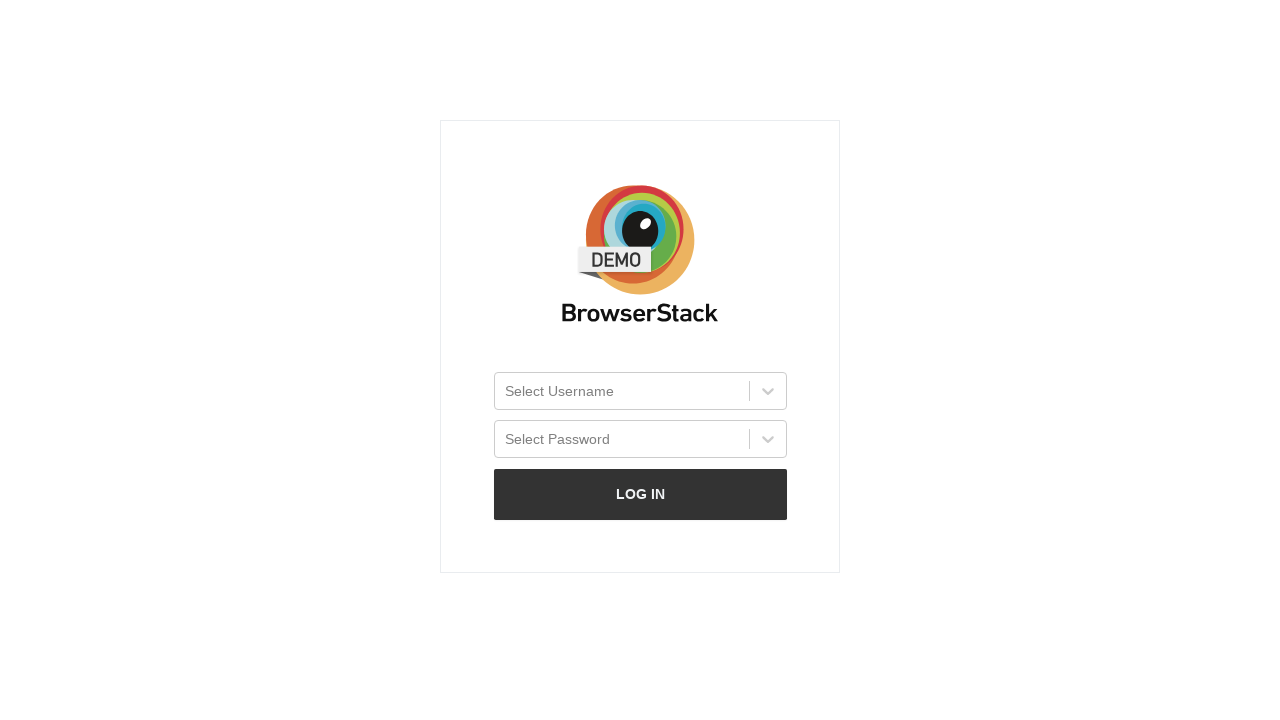